Tests multi-window handling by clicking a link that opens a new tab, verifying content in both windows, and switching between them

Starting URL: https://the-internet.herokuapp.com/iframe

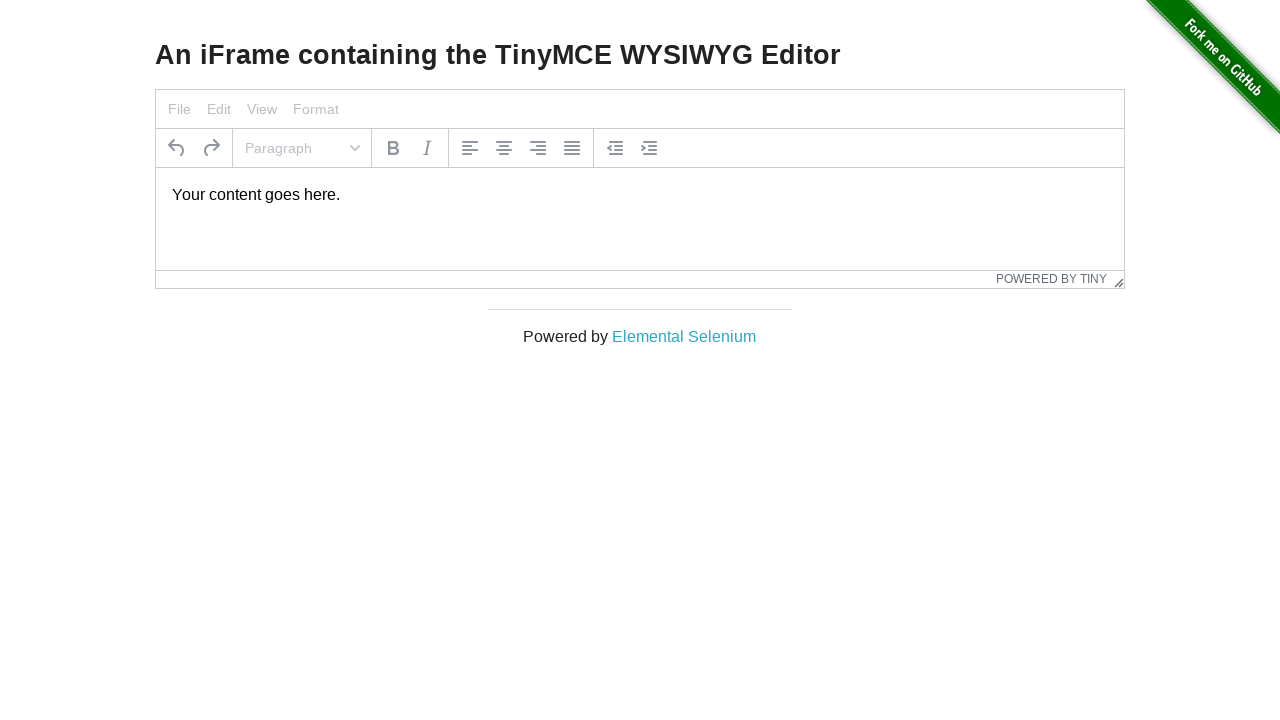

Verified initial page title contains 'Internet'
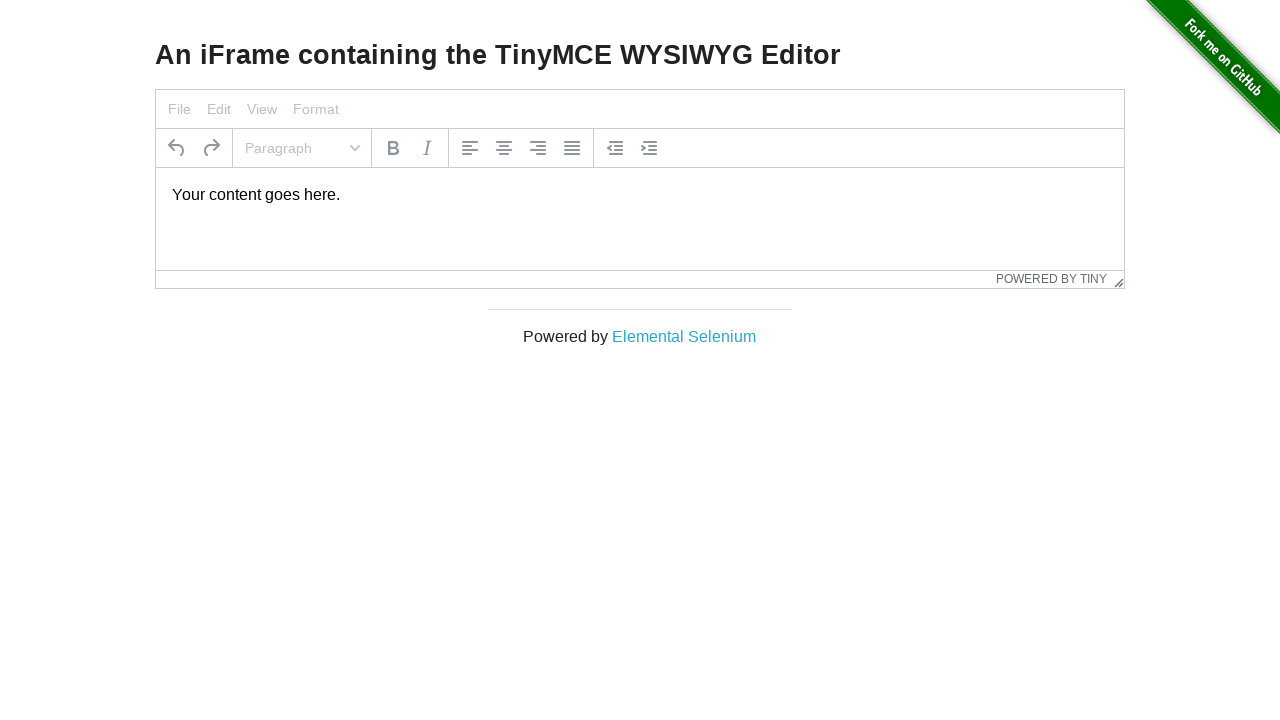

Clicked on Elemental Selenium link to open new tab at (684, 336) on text=Elemental Selenium
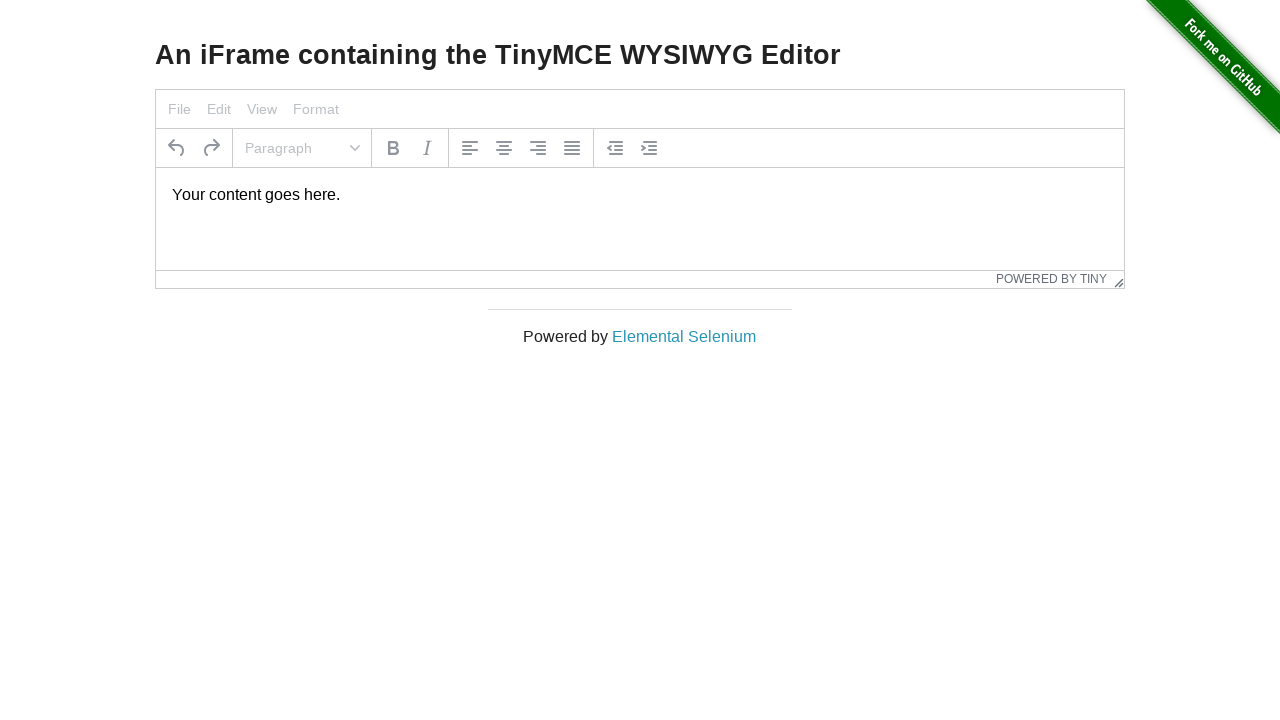

New tab loaded and ready
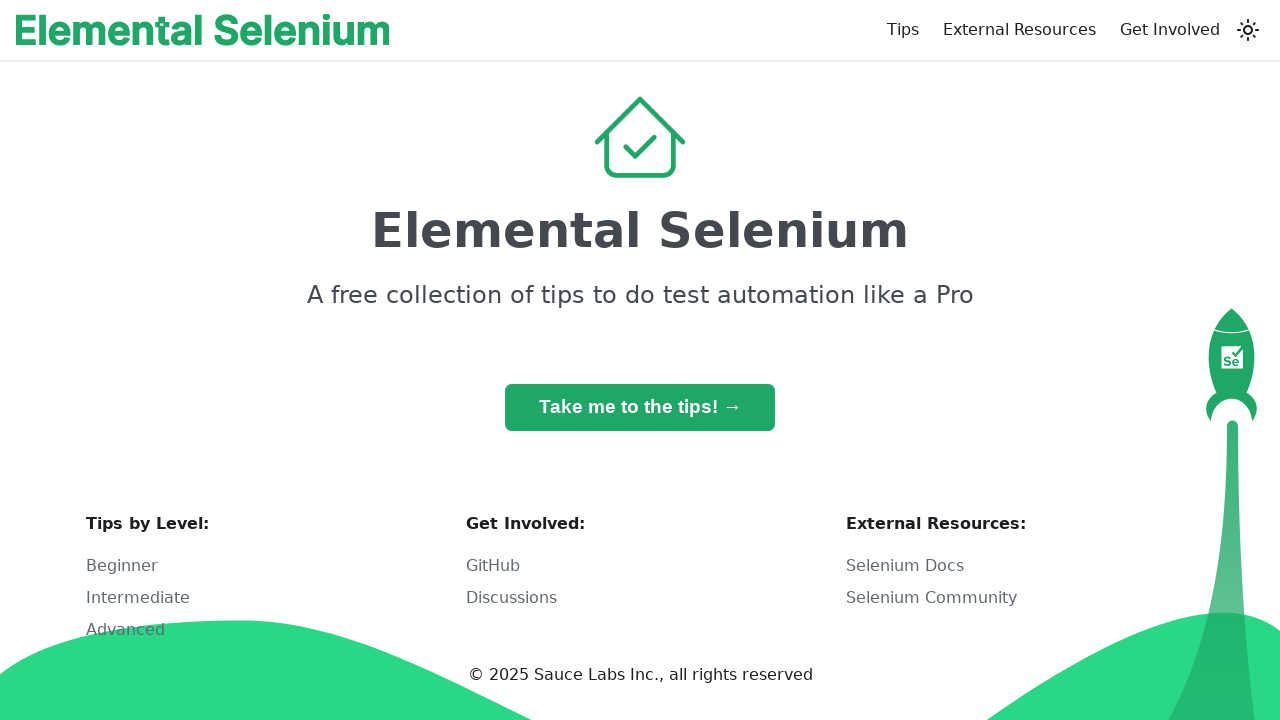

Verified new tab title contains 'Selenium'
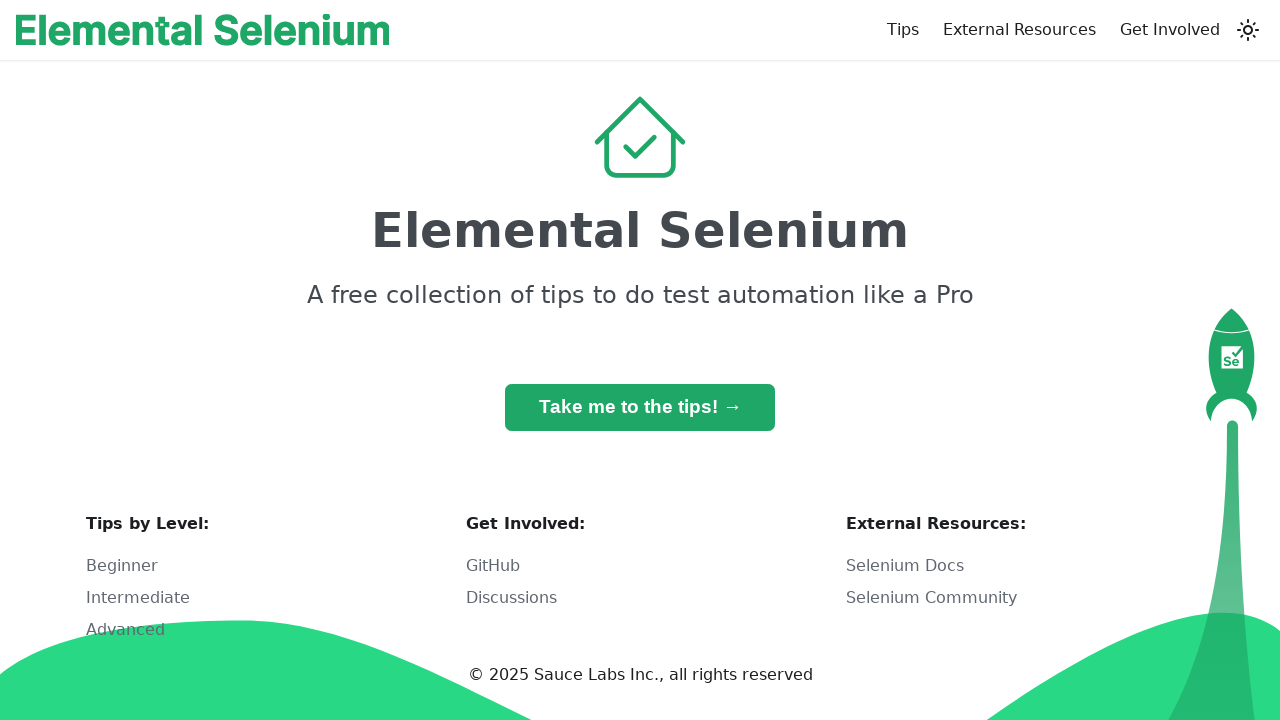

Verified initial page URL contains 'internet'
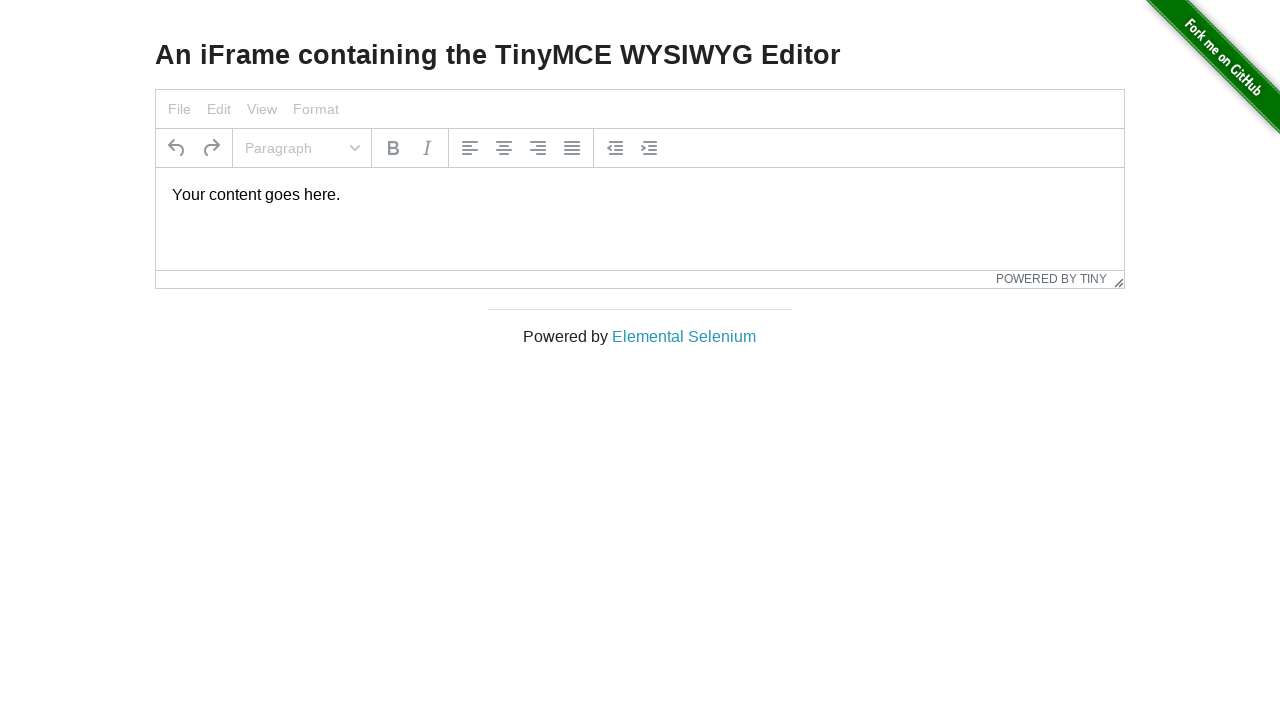

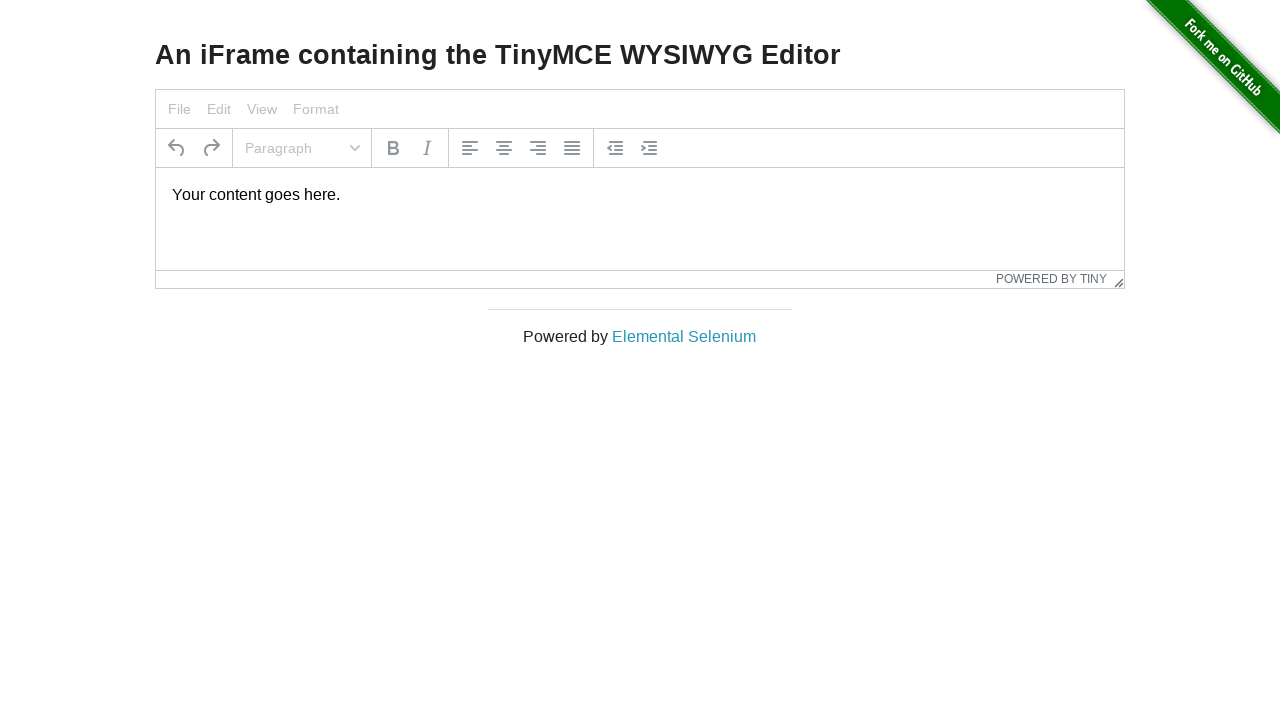